Tests opening a new browser window by clicking through Alerts, Frame & Windows section and clicking the New Window button, then switching to the new window.

Starting URL: https://demoqa.com/

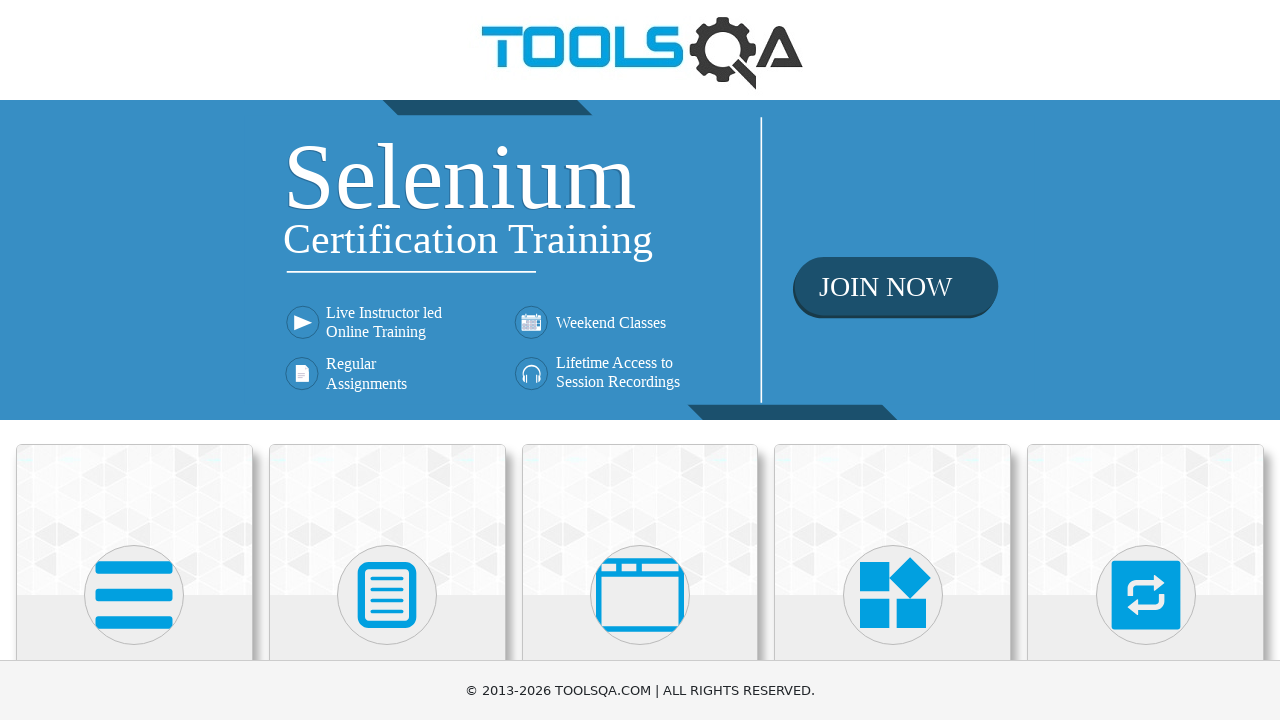

Clicked on 'Alerts, Frame & Windows' section at (640, 360) on xpath=//h5[text()='Alerts, Frame & Windows']
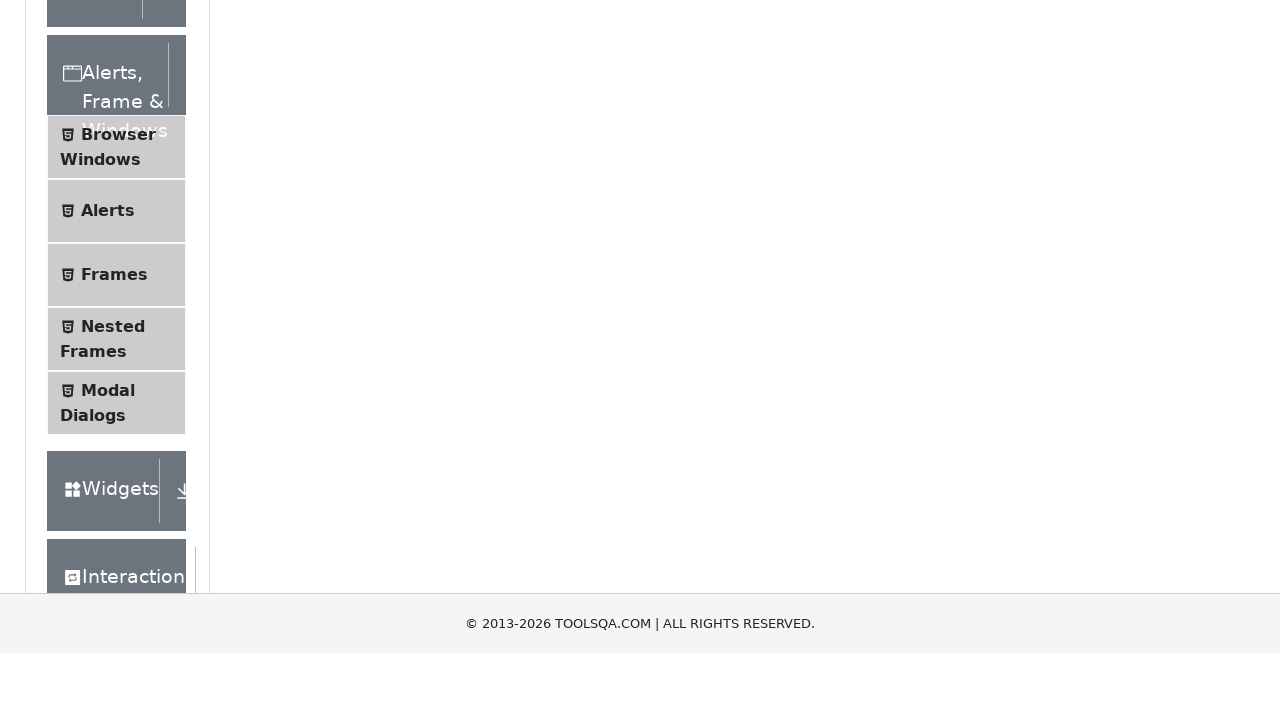

Clicked on 'Browser Windows' menu item at (118, 424) on xpath=//span[text()='Browser Windows']
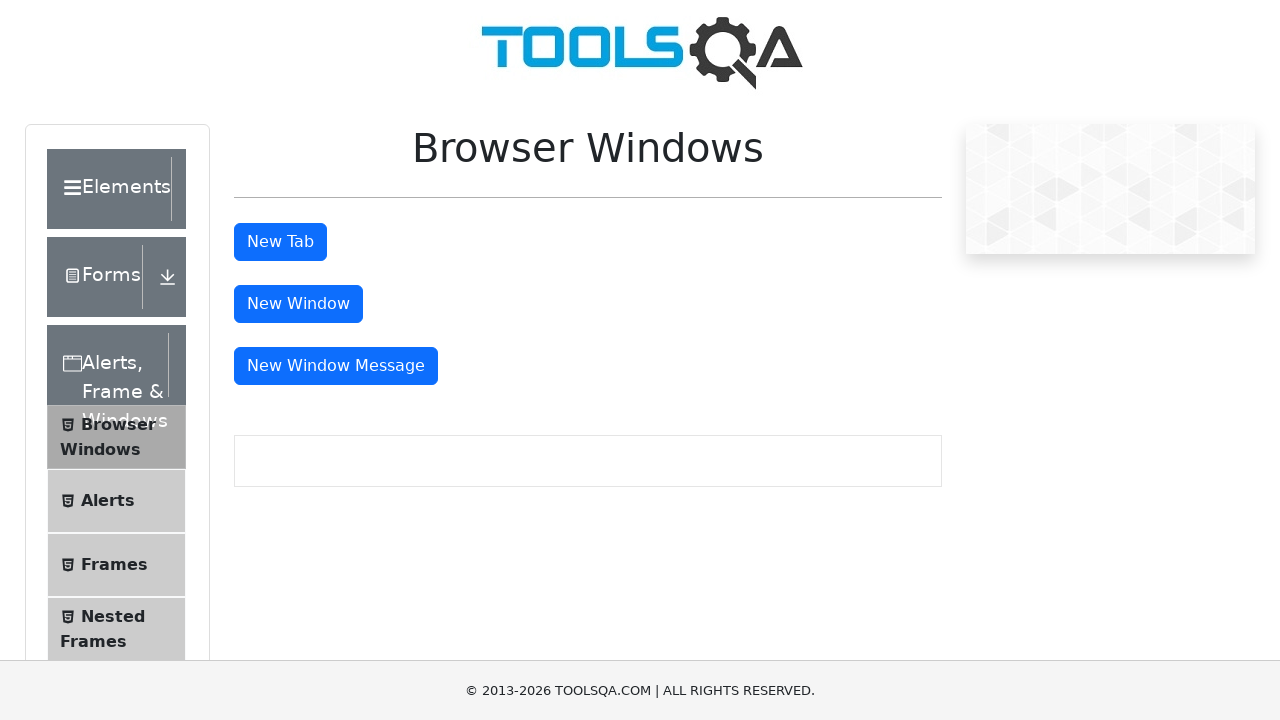

Clicked 'New Window' button at (298, 304) on #windowButton
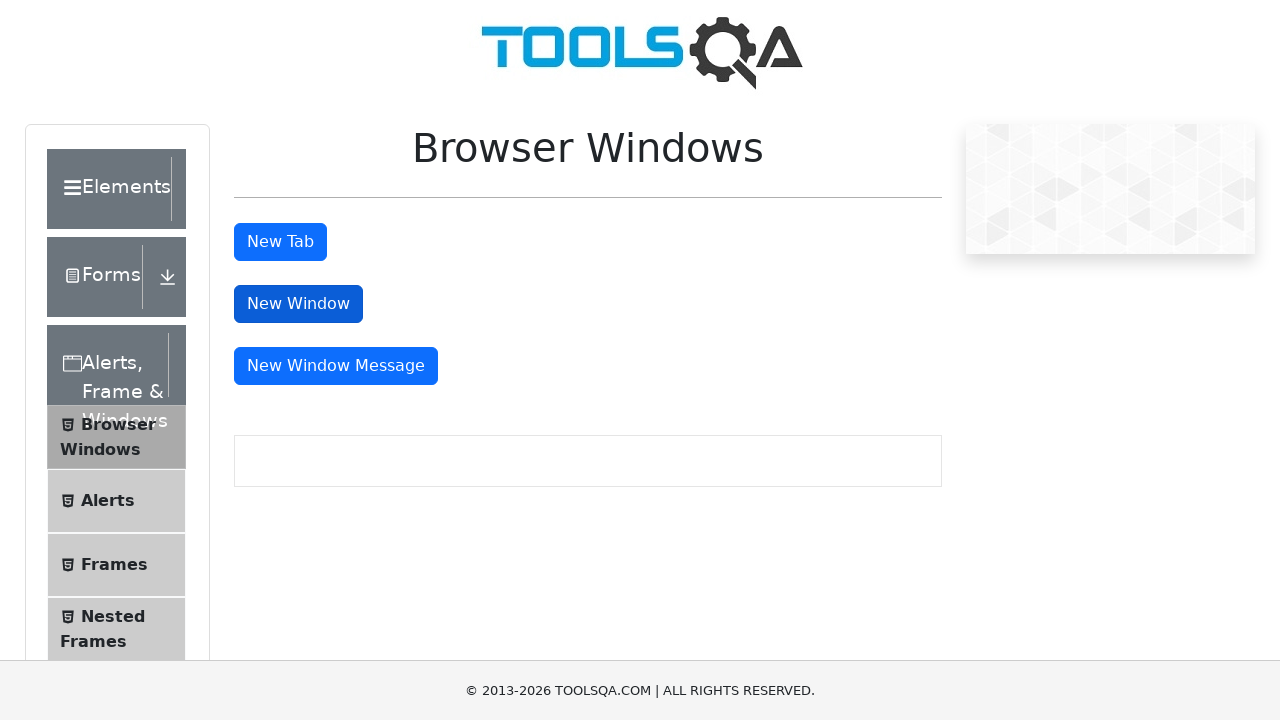

Switched to new window and waited for page to load
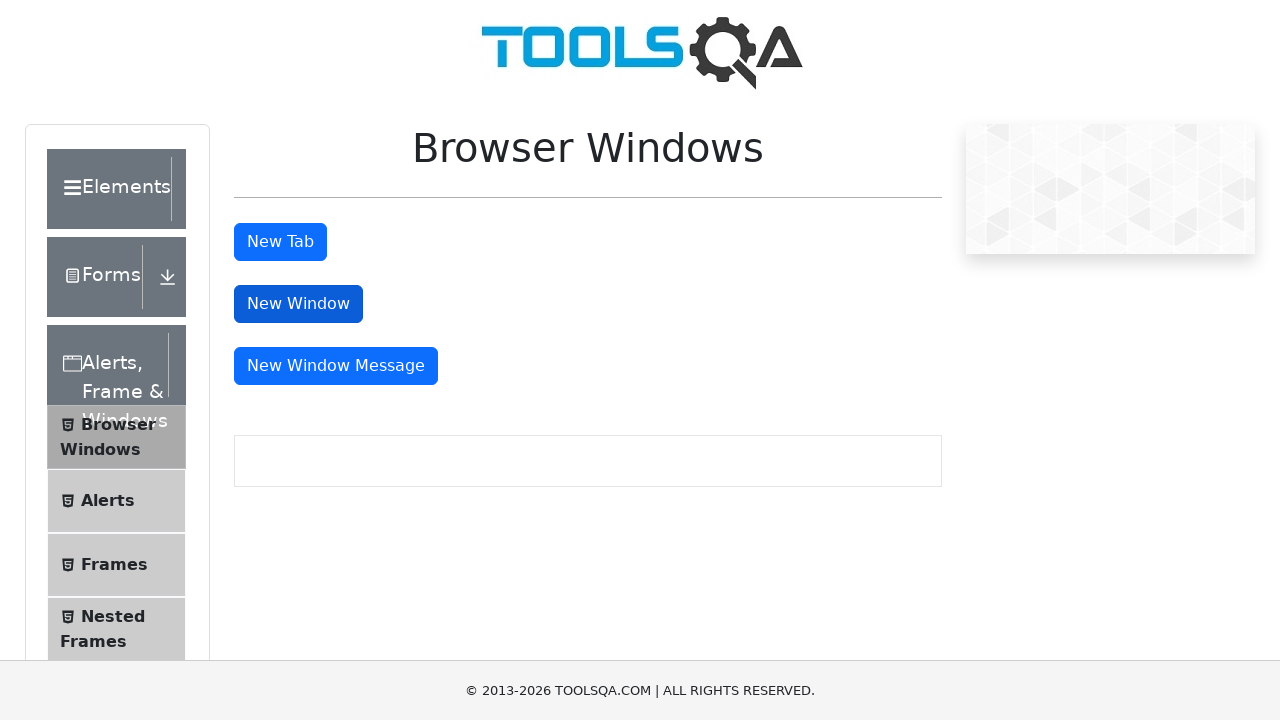

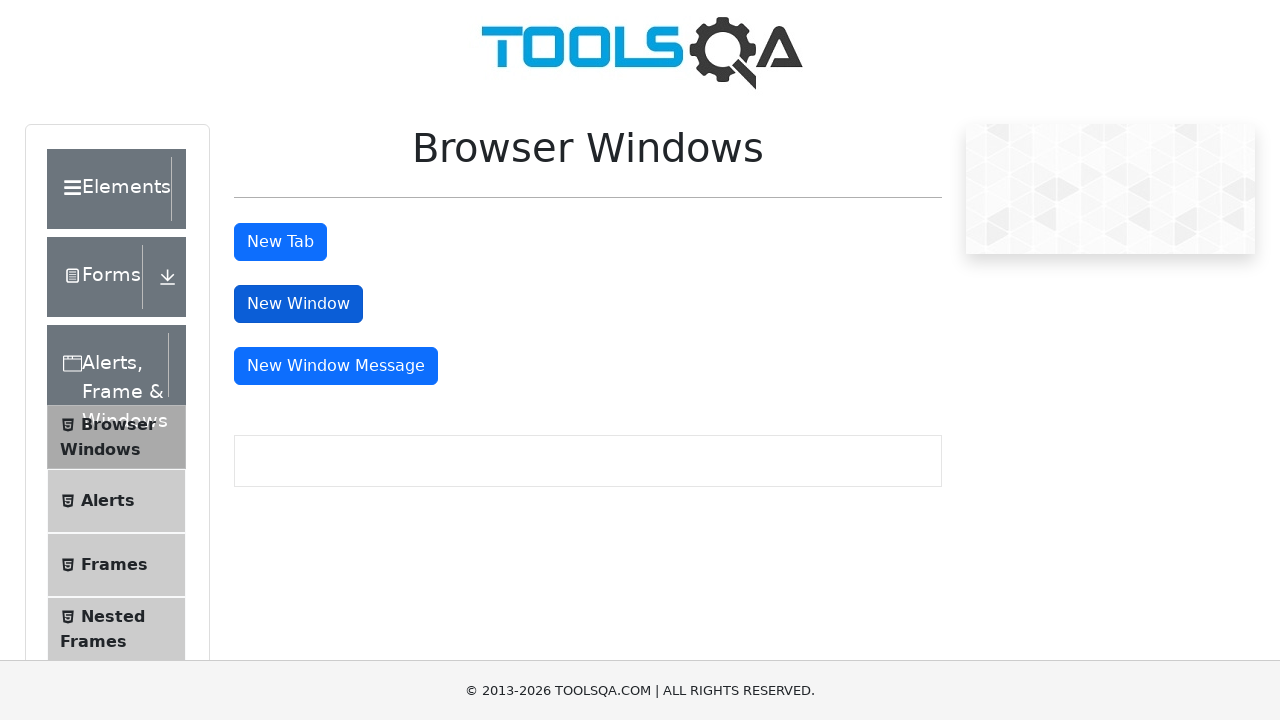